Verifies the Playwright homepage loads correctly and navigates to the Installation documentation page by clicking a header link.

Starting URL: https://playwright.dev

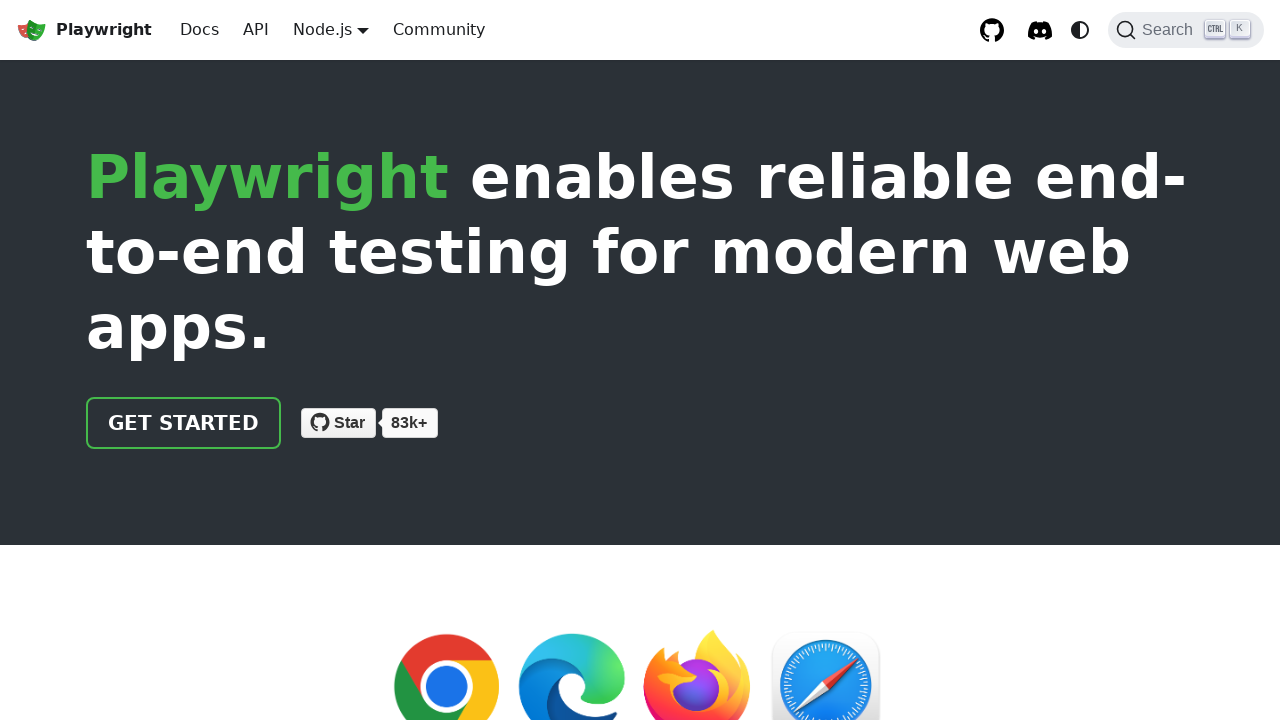

Verified Playwright homepage loaded with correct title
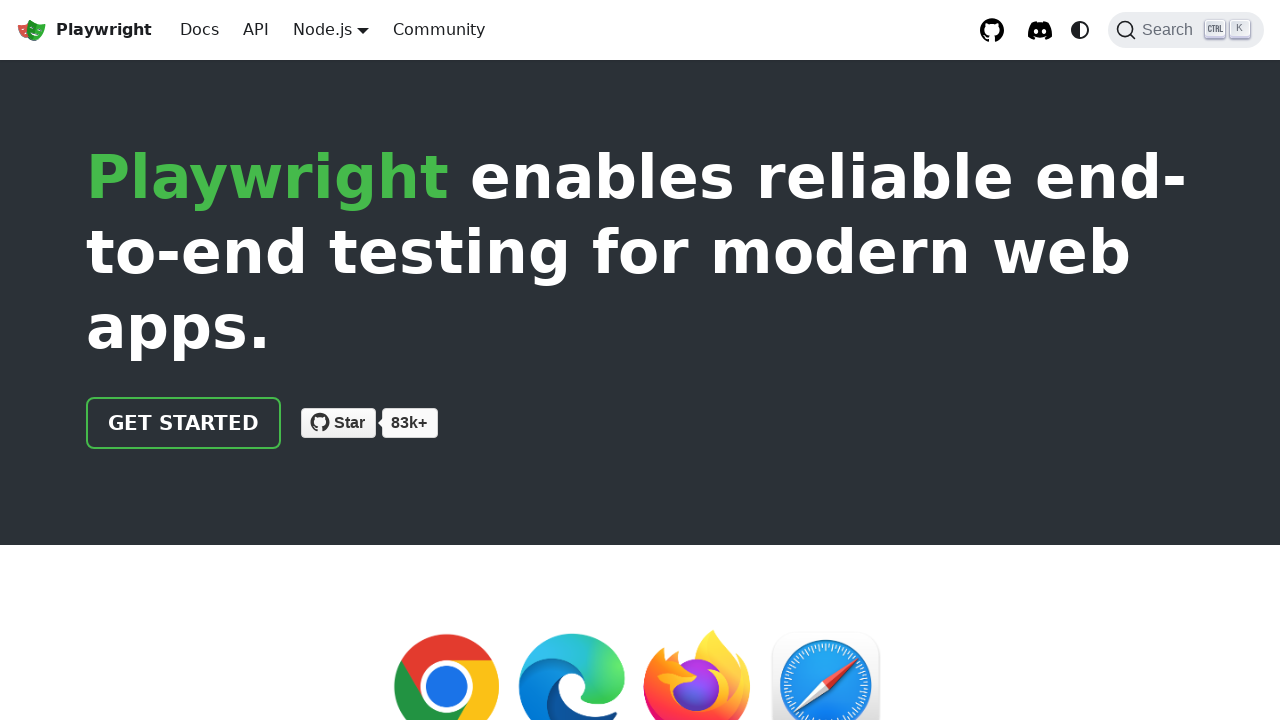

Clicked header navigation link to documentation at (184, 423) on xpath=//html/body/div/div[2]/header/div/div/a
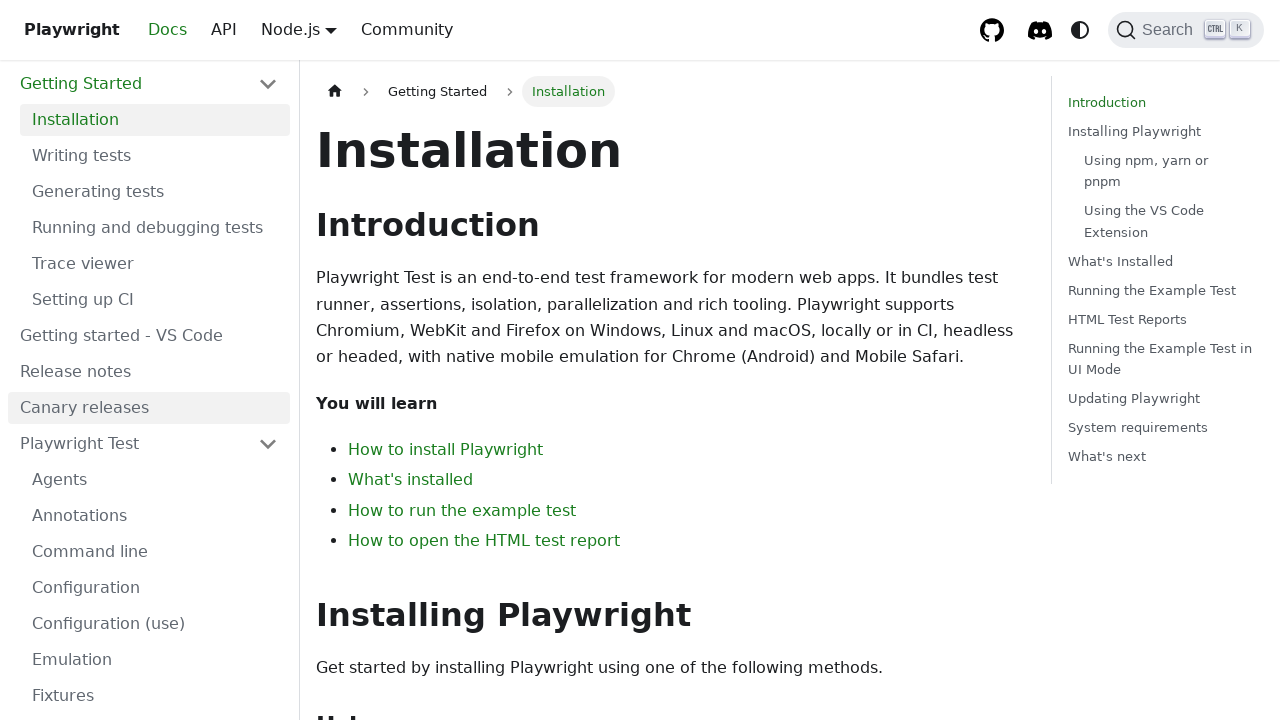

Verified navigation to Installation documentation page
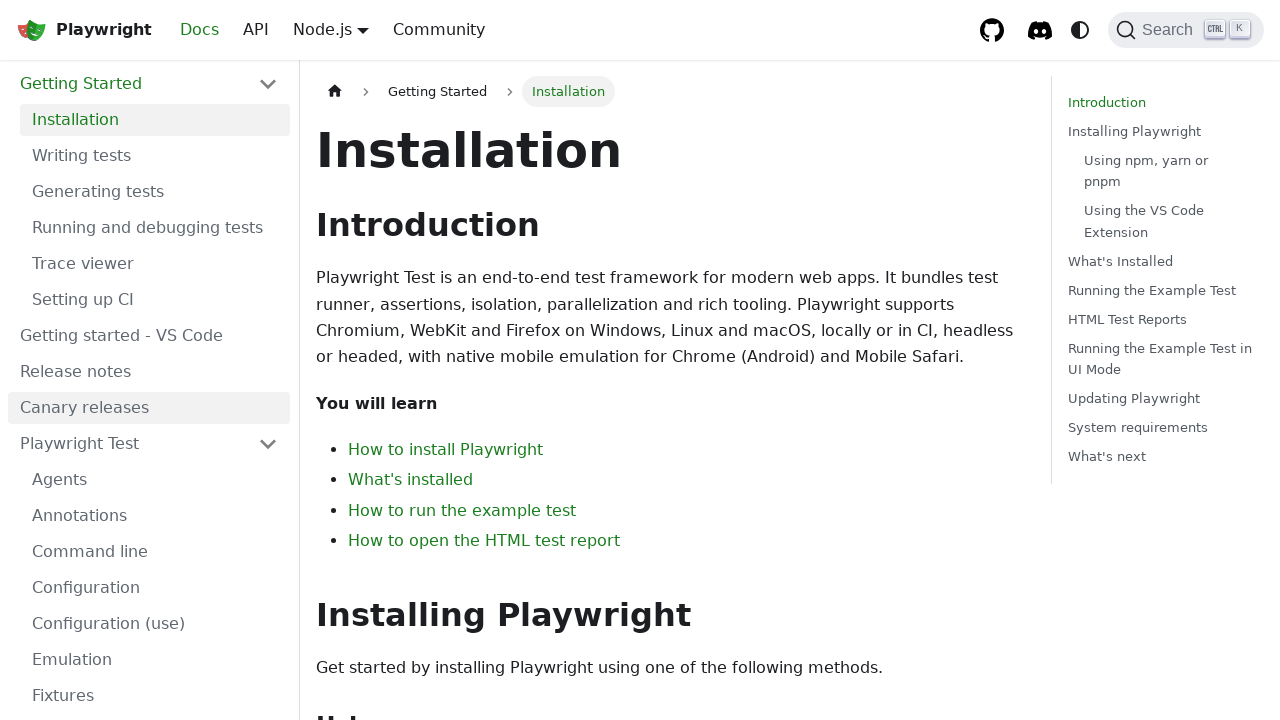

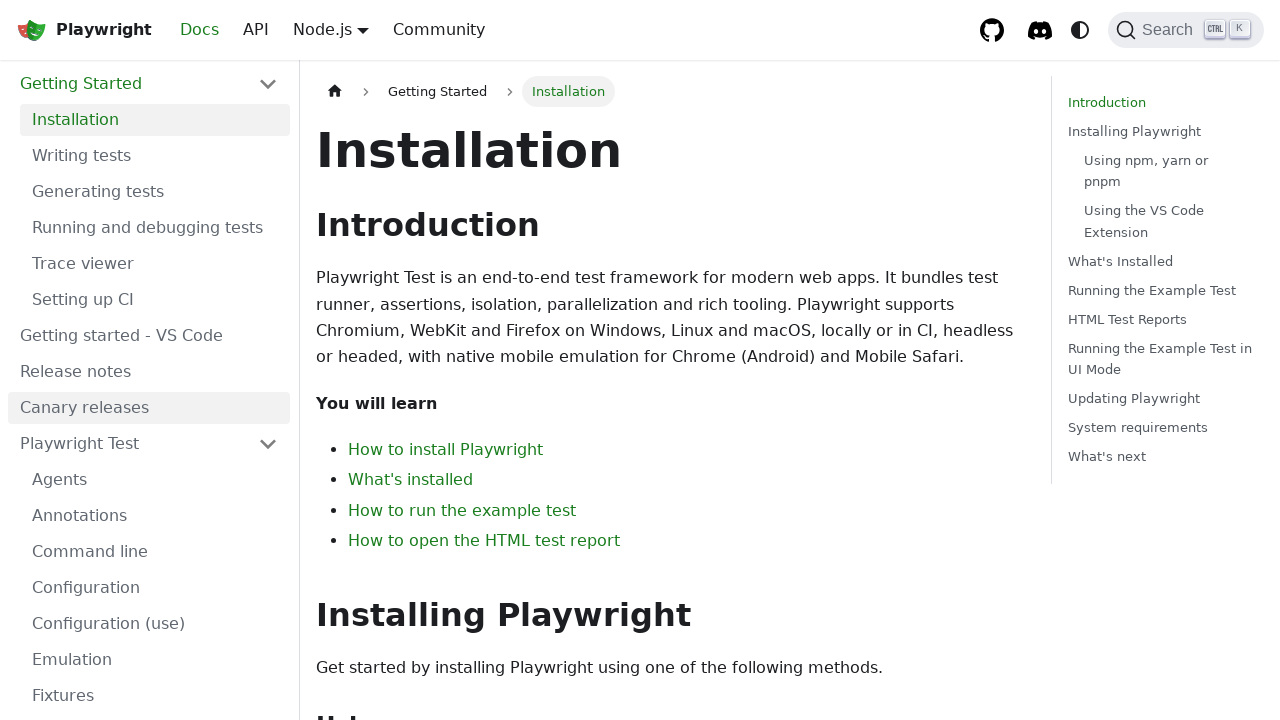